Tests that the text input field is cleared after adding a todo item

Starting URL: https://demo.playwright.dev/todomvc

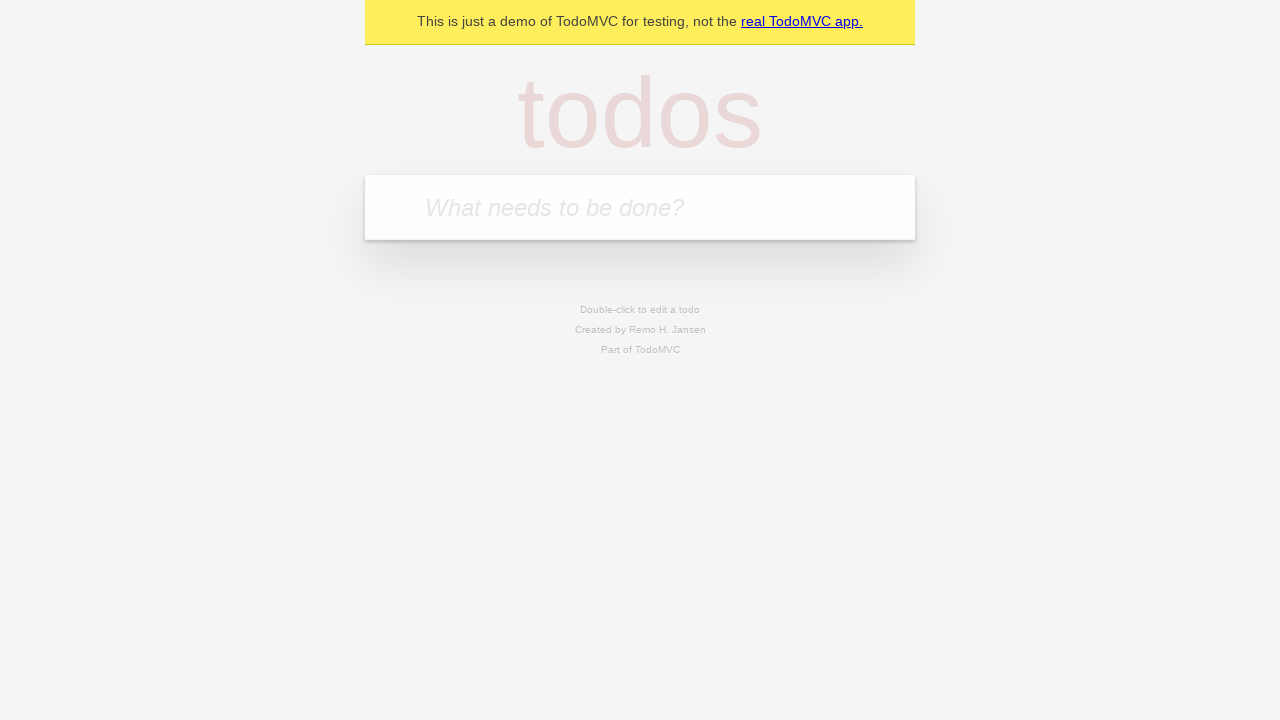

Located the todo input field by placeholder 'What needs to be done?'
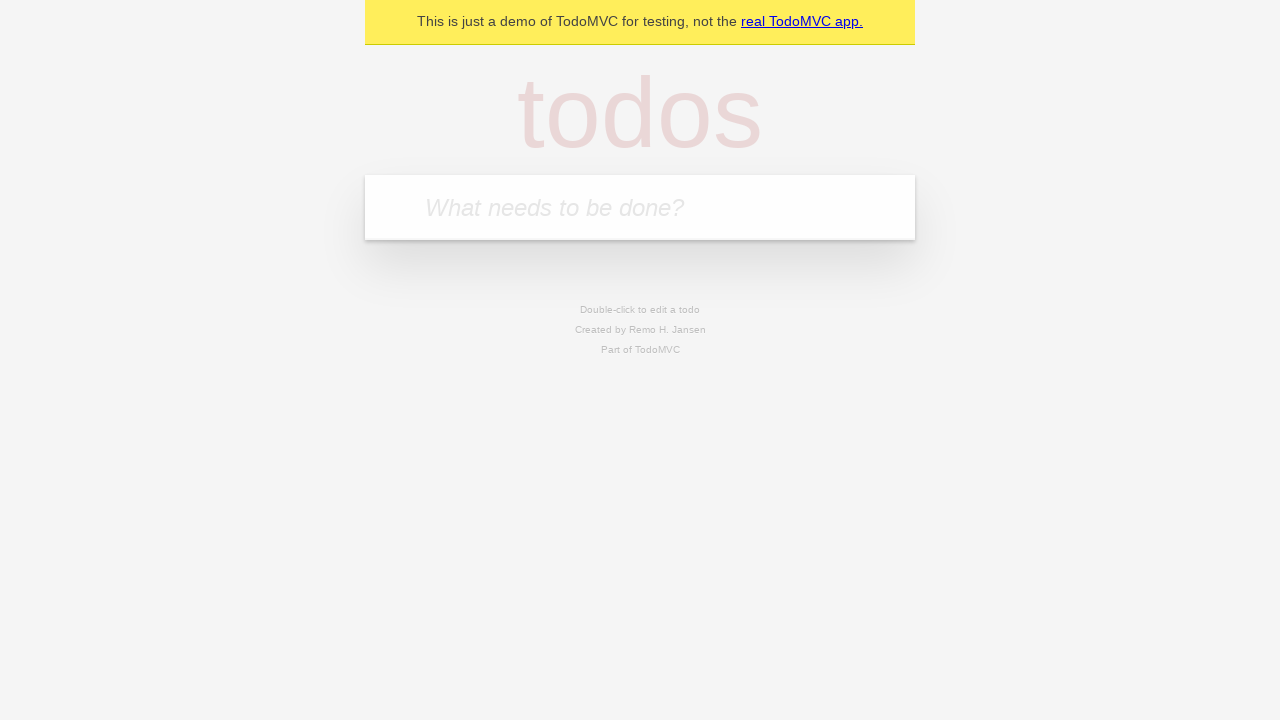

Filled todo input field with 'buy some cheese' on internal:attr=[placeholder="What needs to be done?"i]
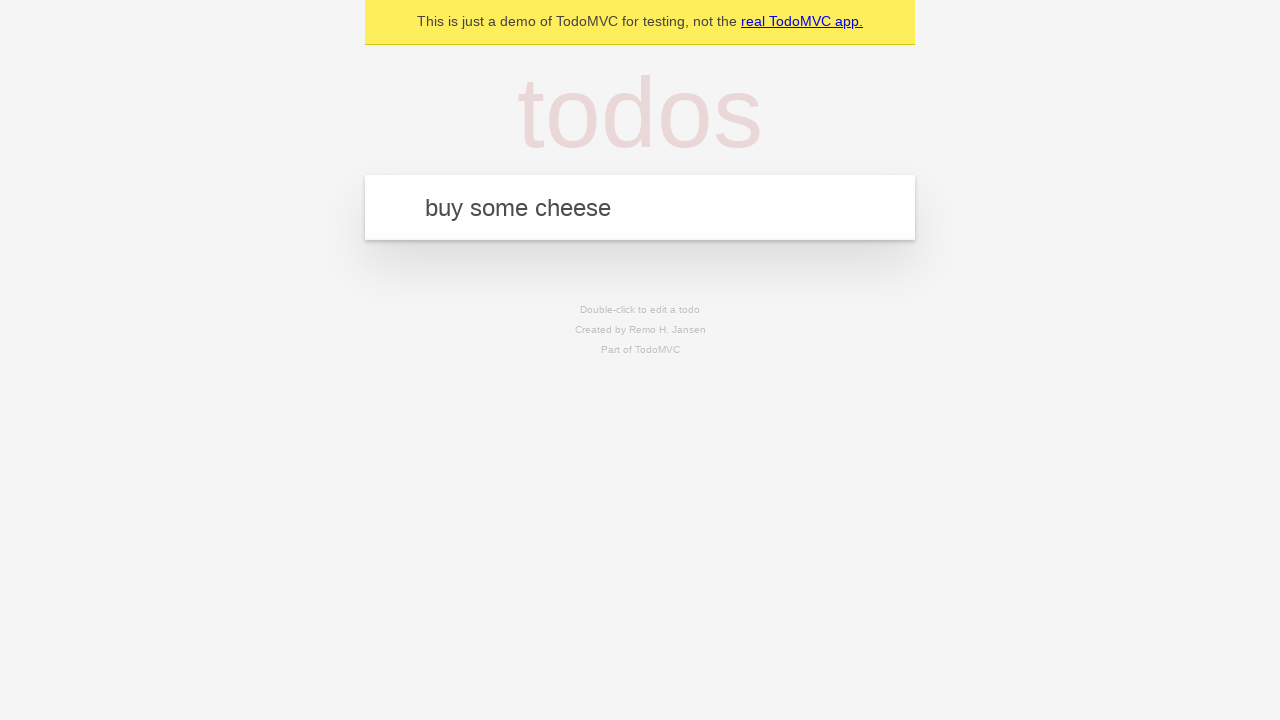

Pressed Enter to add the todo item on internal:attr=[placeholder="What needs to be done?"i]
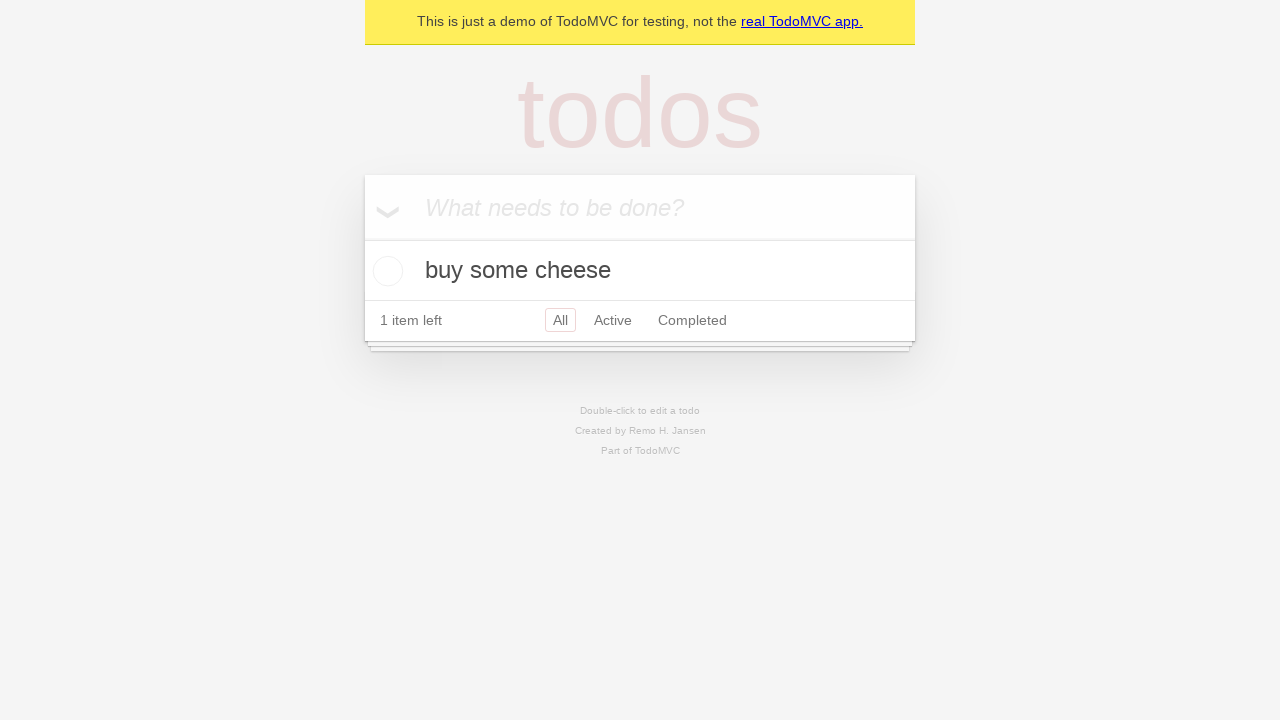

Waited for todo item to appear in the list
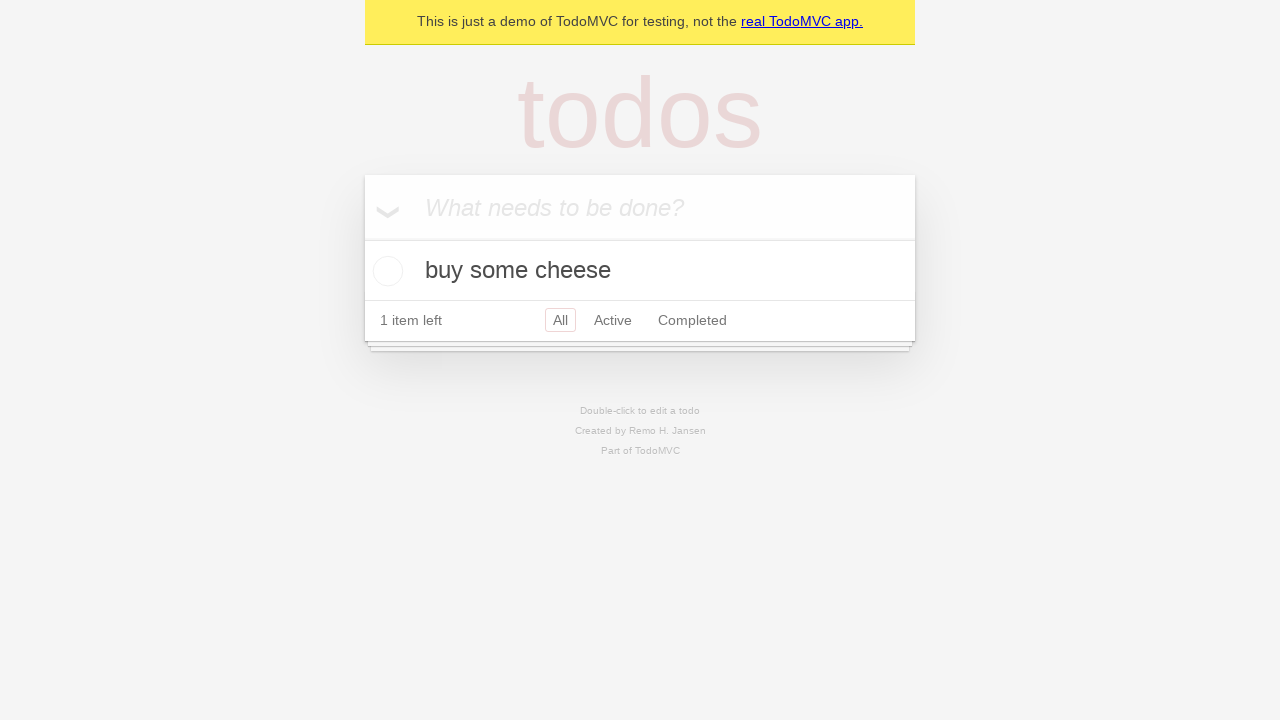

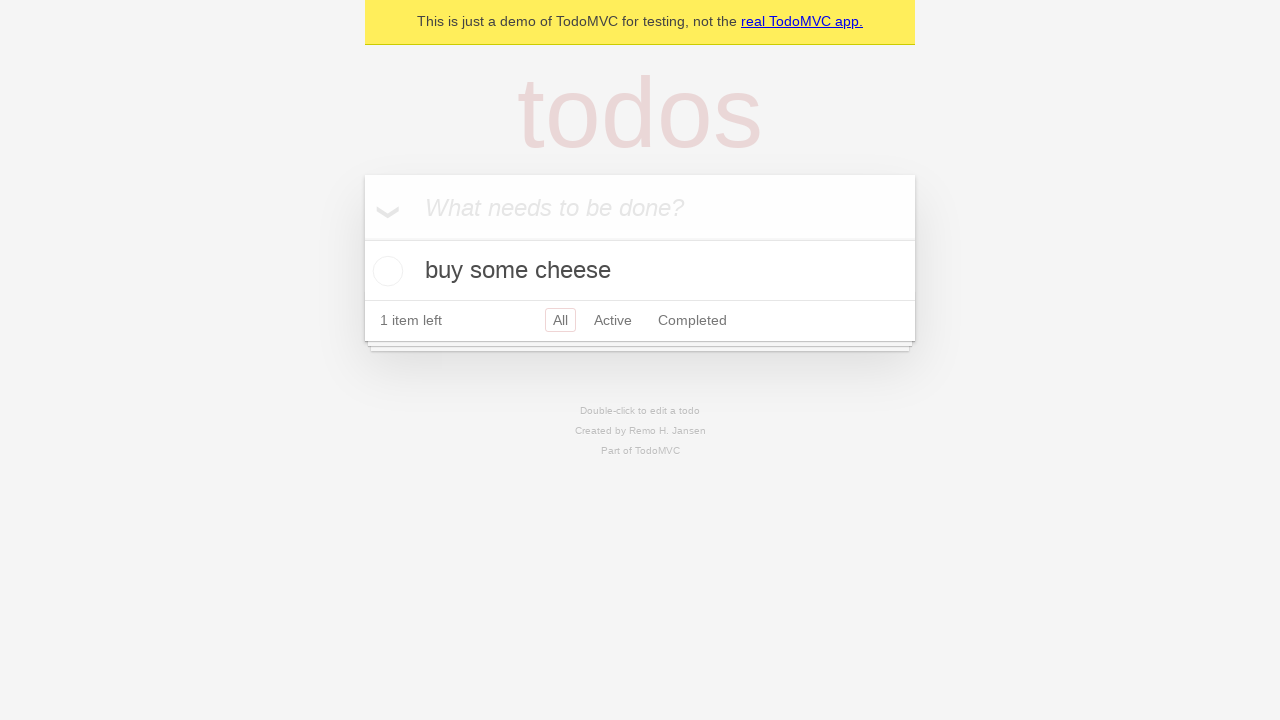